Tests dropdown menu functionality by clicking a dropdown button and selecting the Flipkart option from the dropdown menu

Starting URL: https://omayo.blogspot.com/

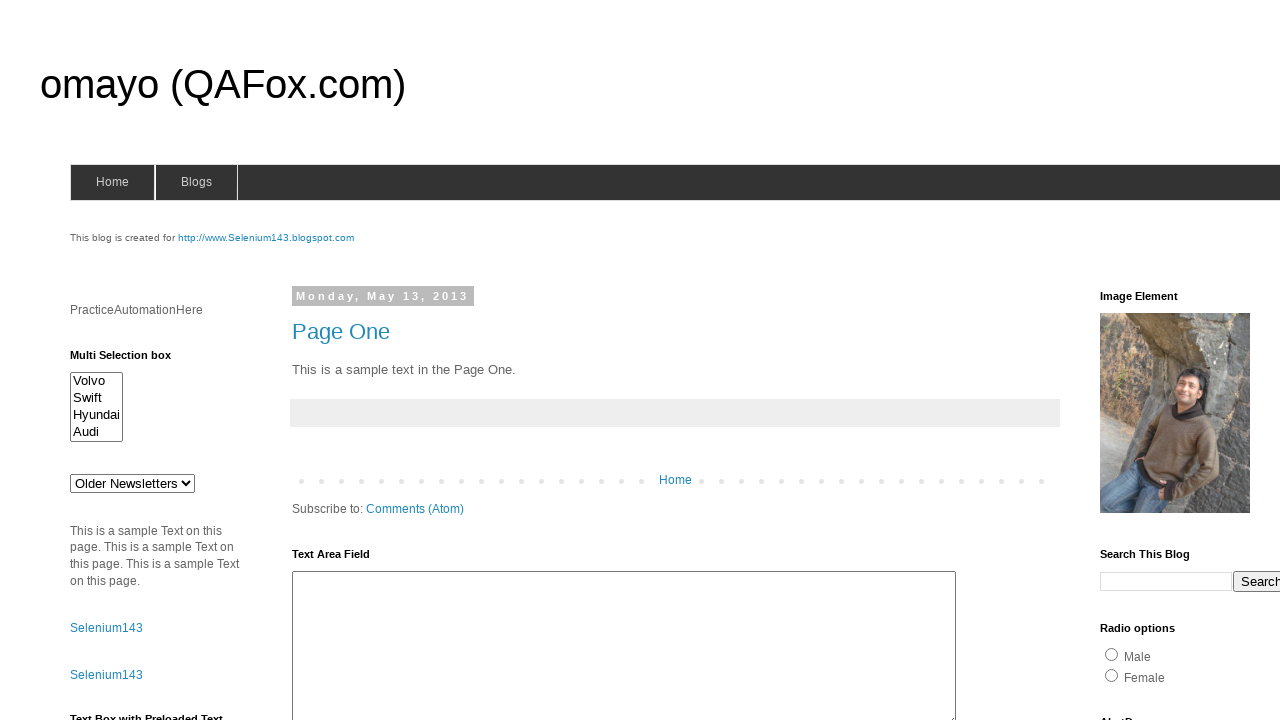

Clicked dropdown button at (1227, 360) on .dropbtn
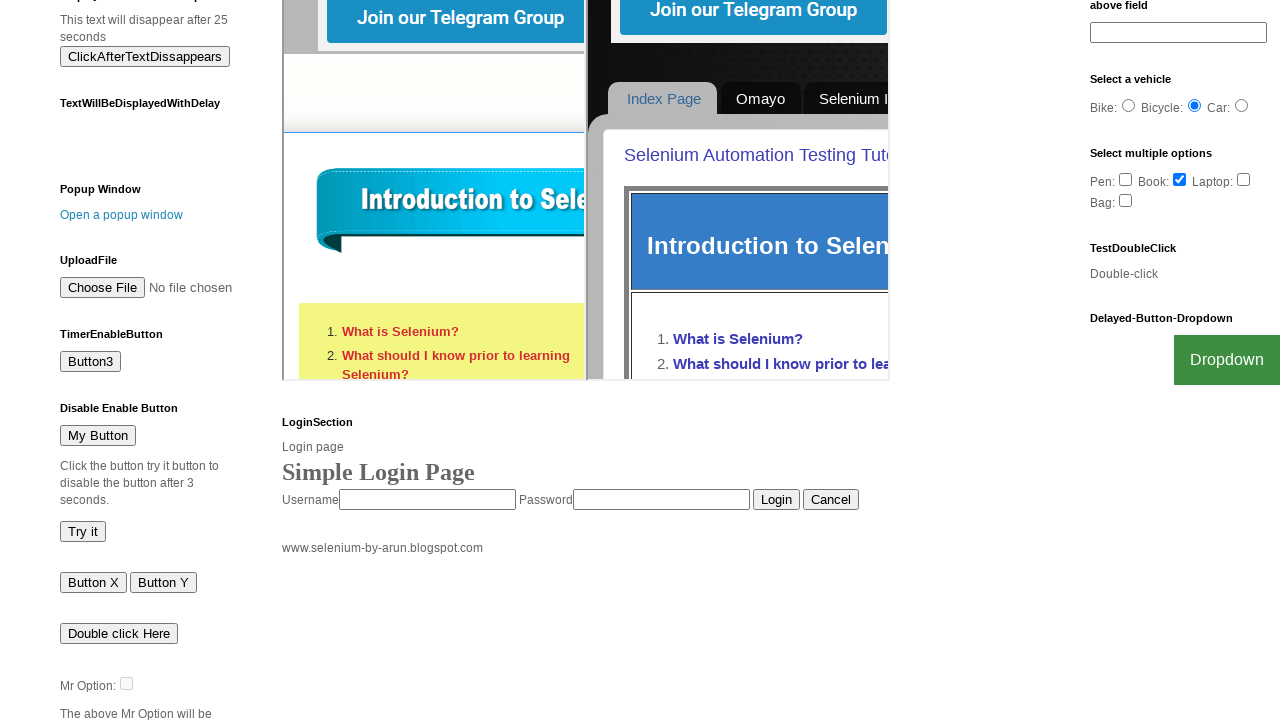

Waited for Flipkart option to become visible in dropdown menu
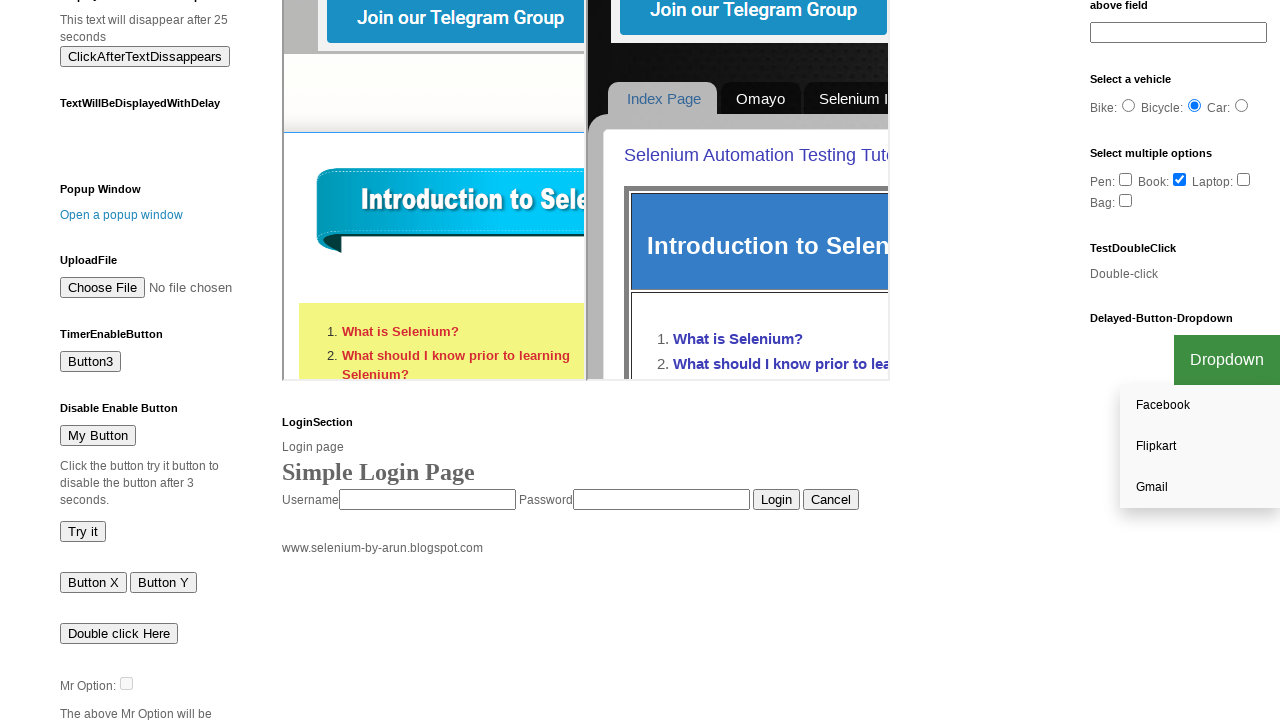

Selected Flipkart option from dropdown menu at (1200, 447) on text=Flipkart
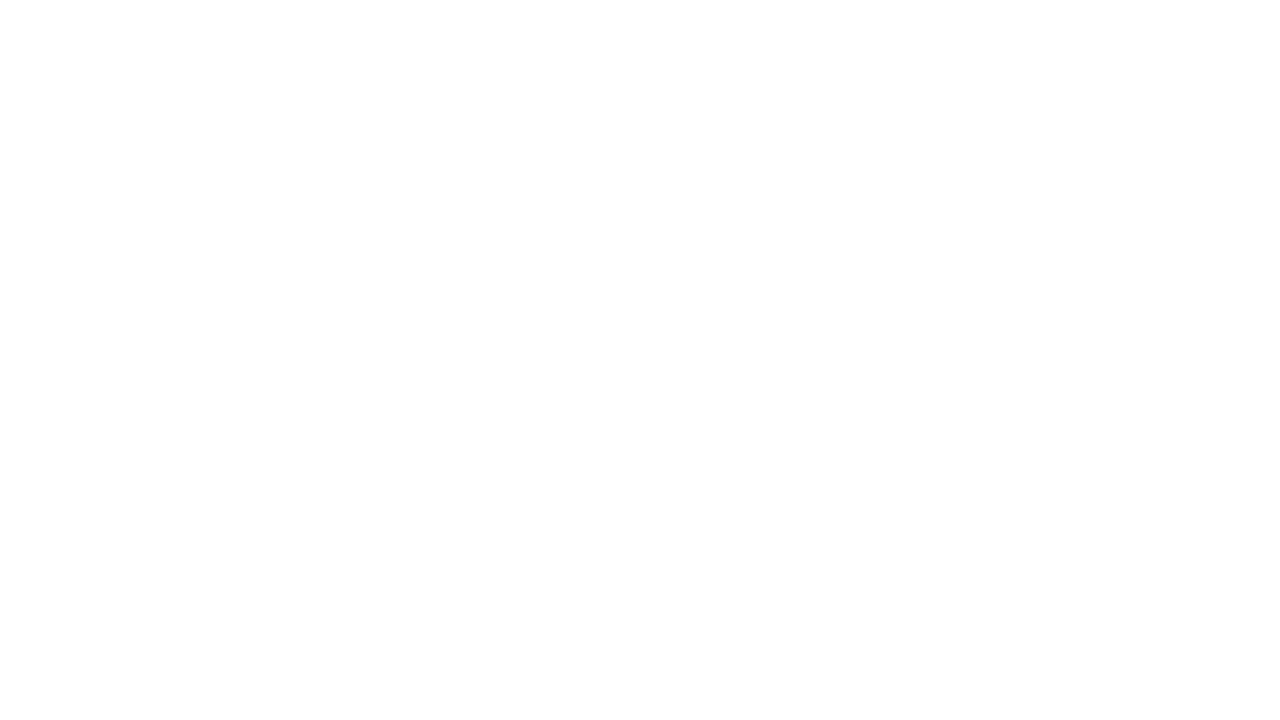

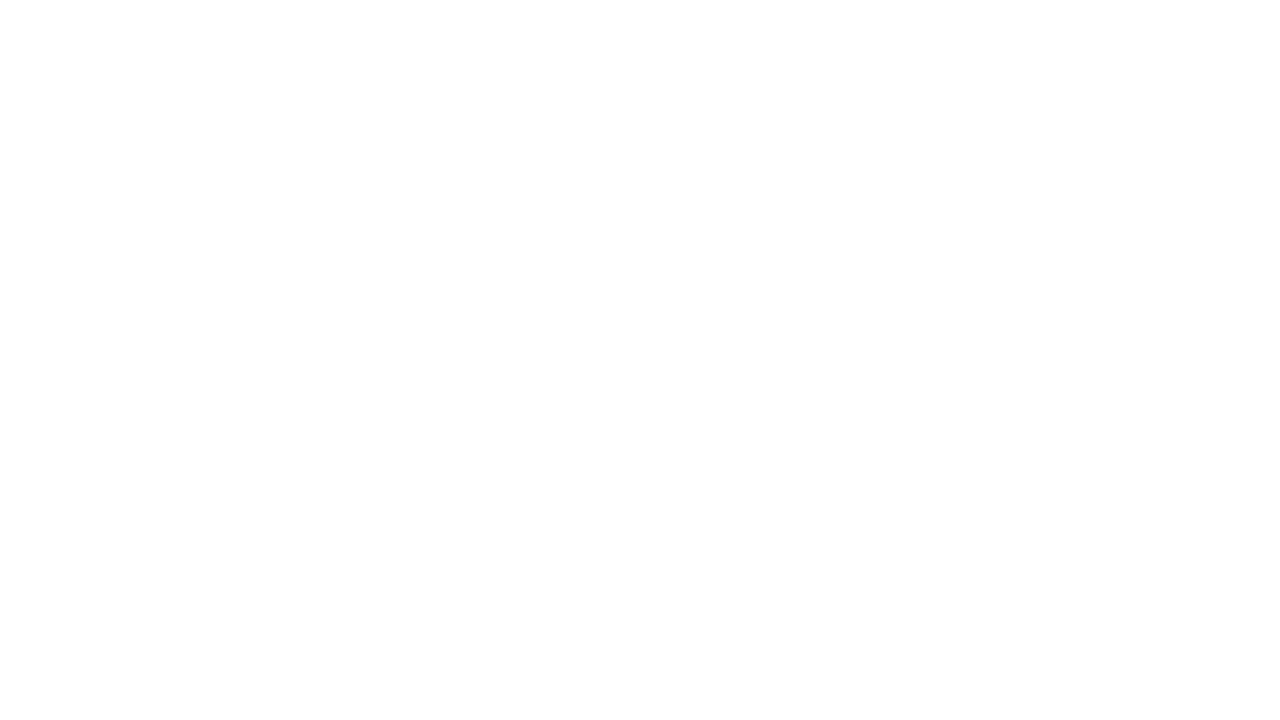